Fills out a form with first name, last name, and email fields, then submits the form

Starting URL: https://secure-retreat-92358.herokuapp.com/

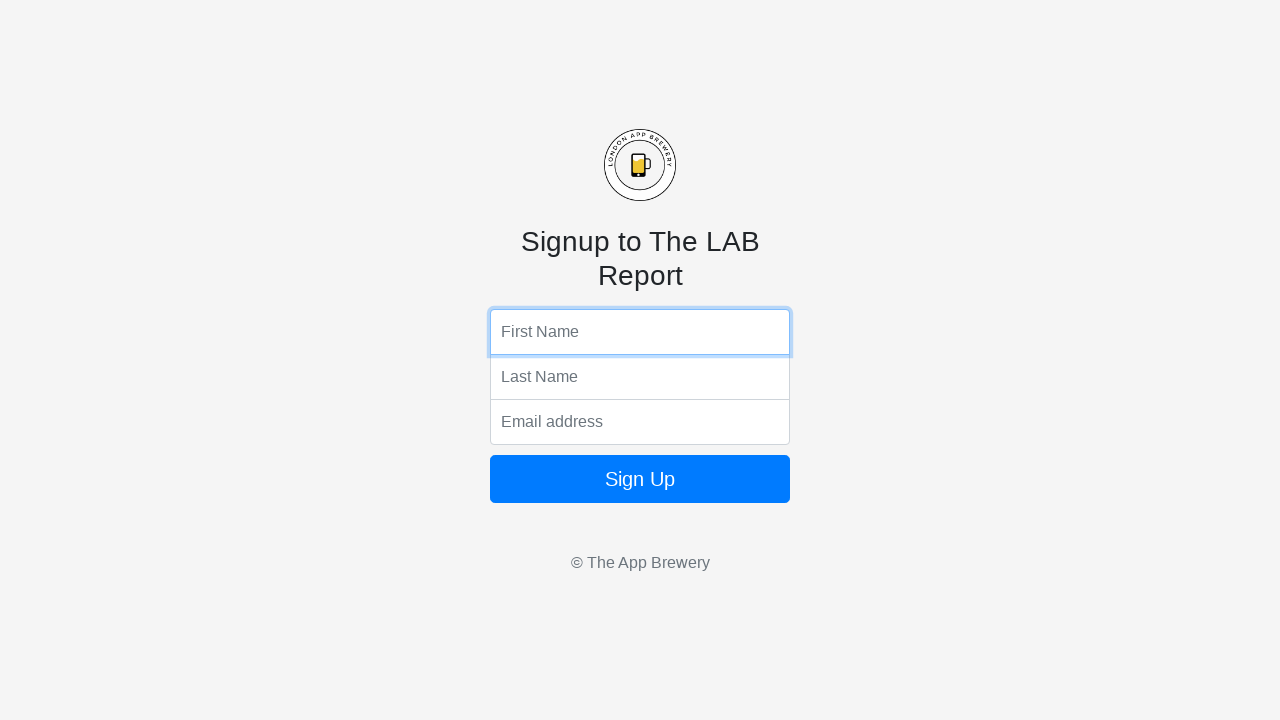

Filled first name field with 'John' on input[name='fName']
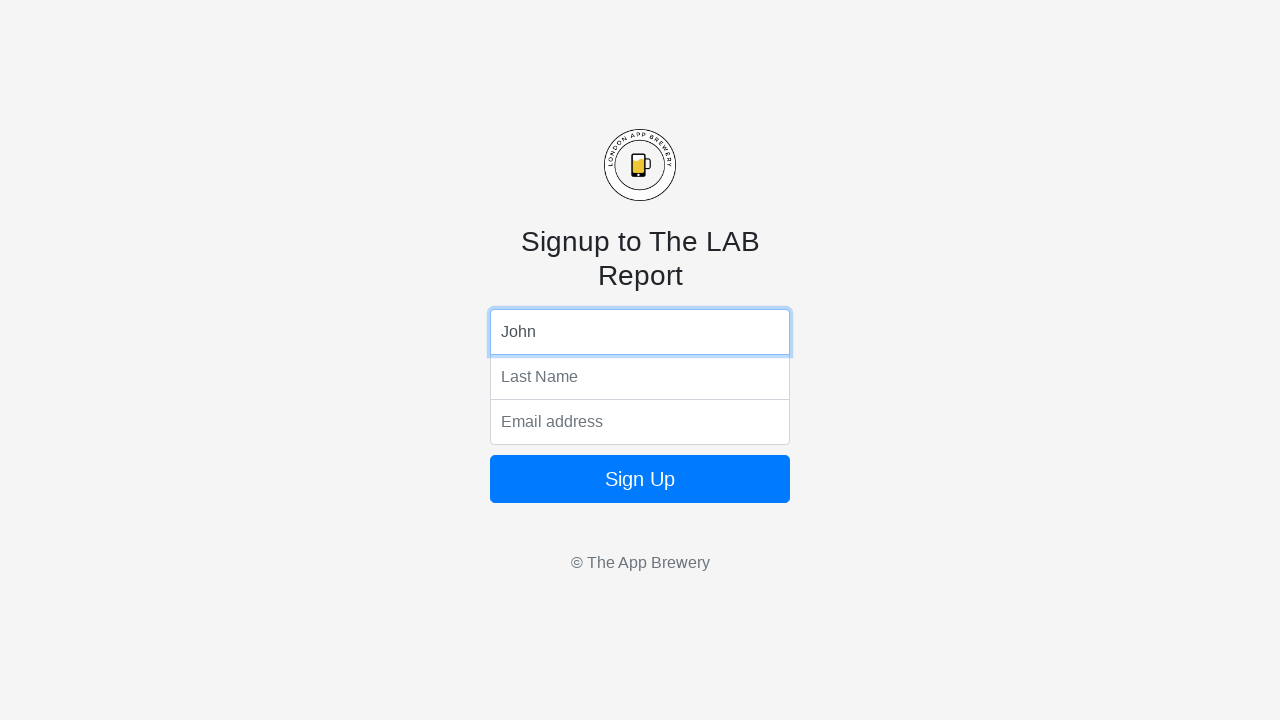

Filled last name field with 'Smith' on input[name='lName']
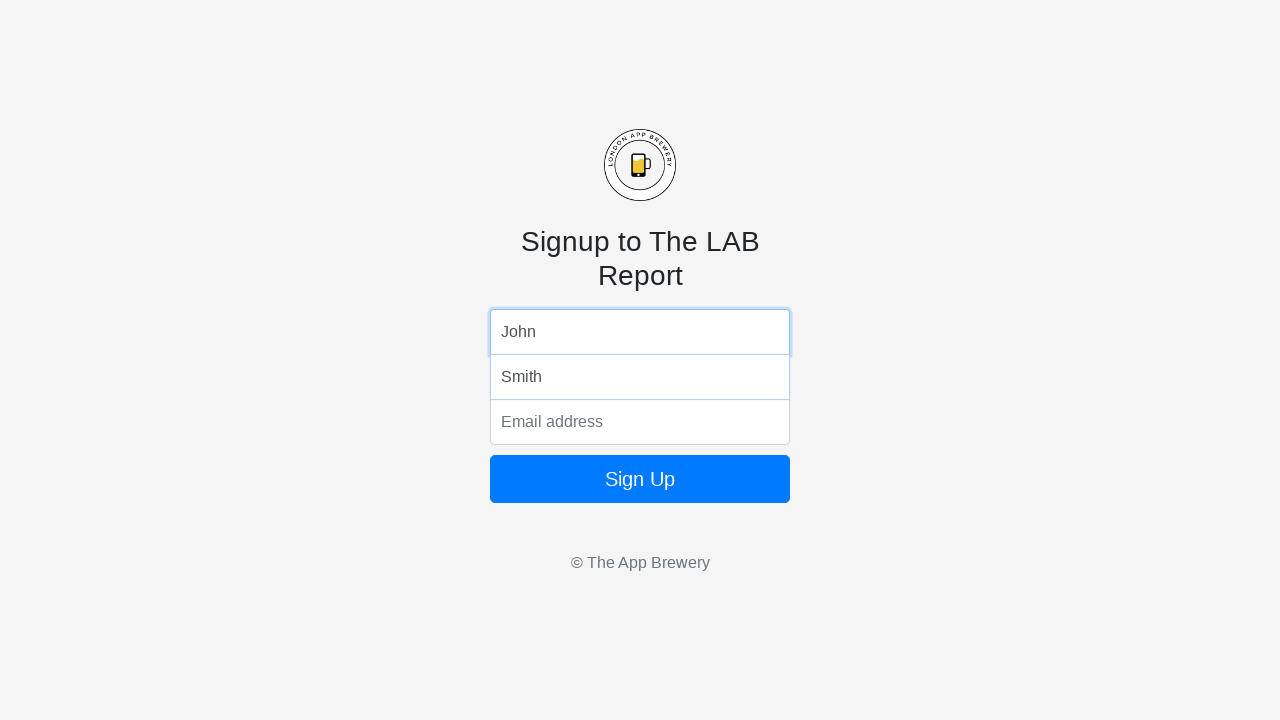

Filled email field with 'john.smith@example.com' on input[name='email']
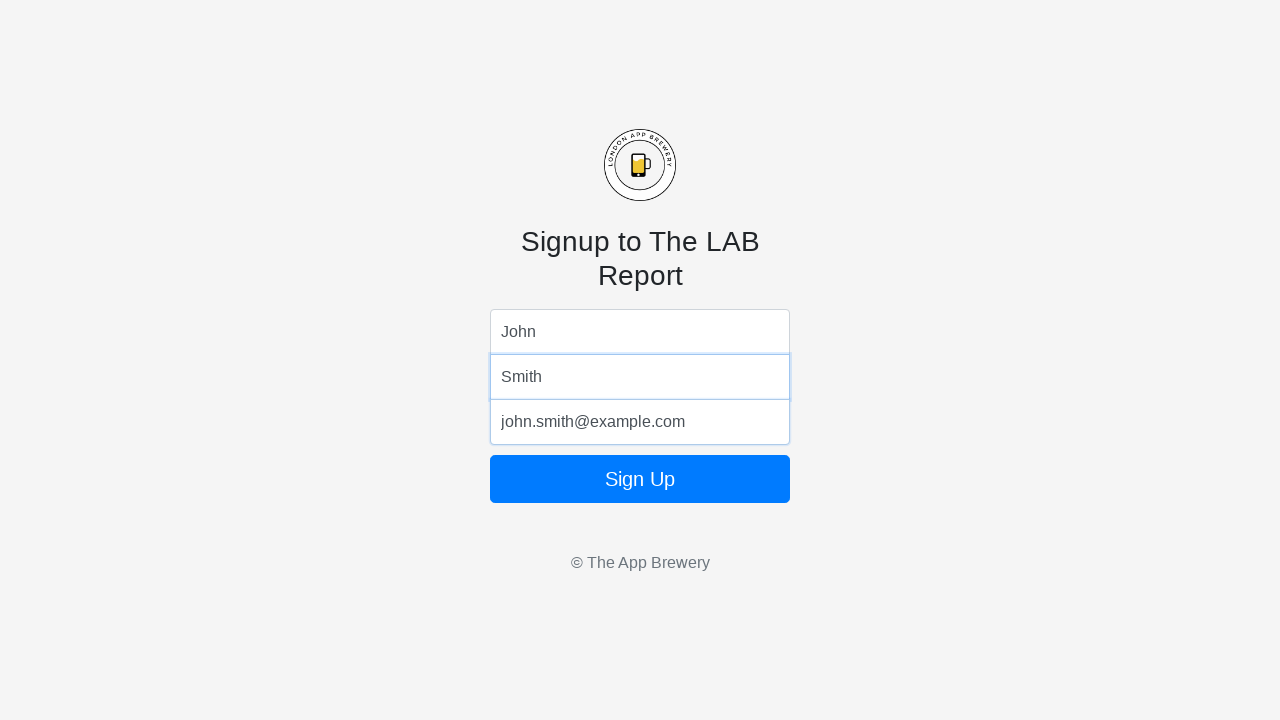

Clicked submit button to submit the form at (640, 479) on form button
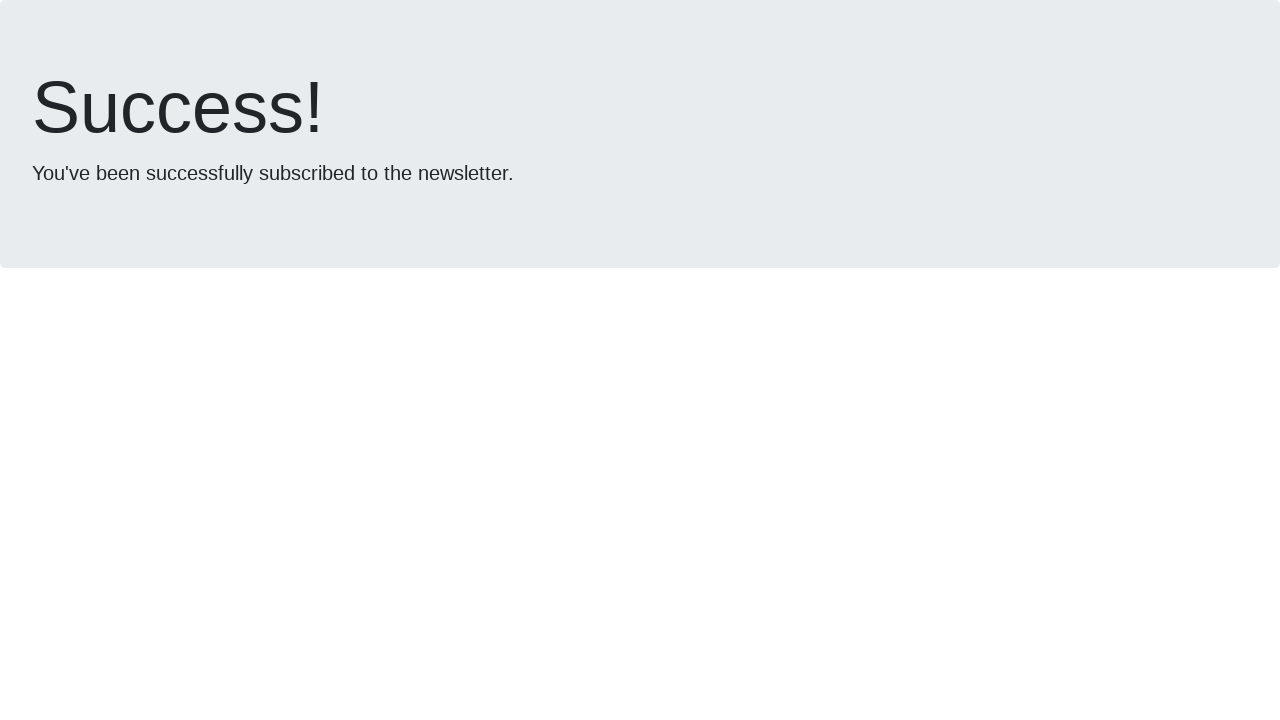

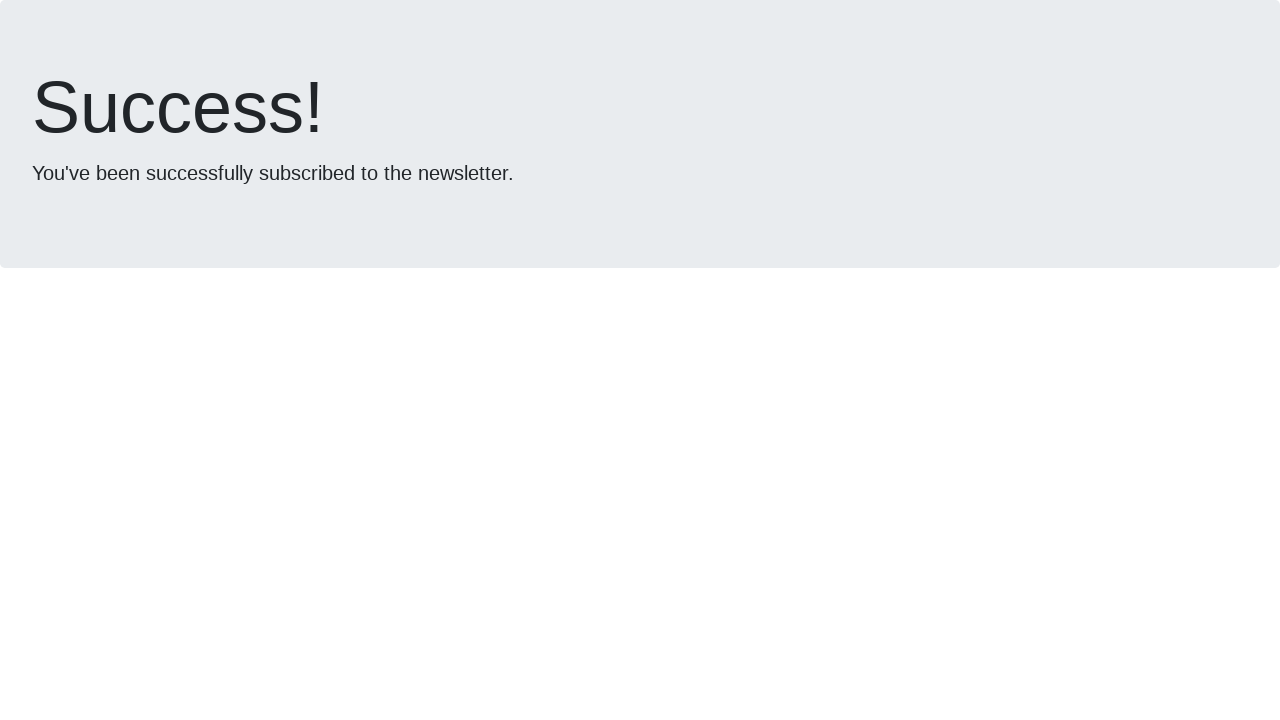